Tests a payment tax calculator by extracting values from the page, calculating annual payment with tax, submitting the form, and verifying the result

Starting URL: http://alex.academy/exe/payment_tax/index.html

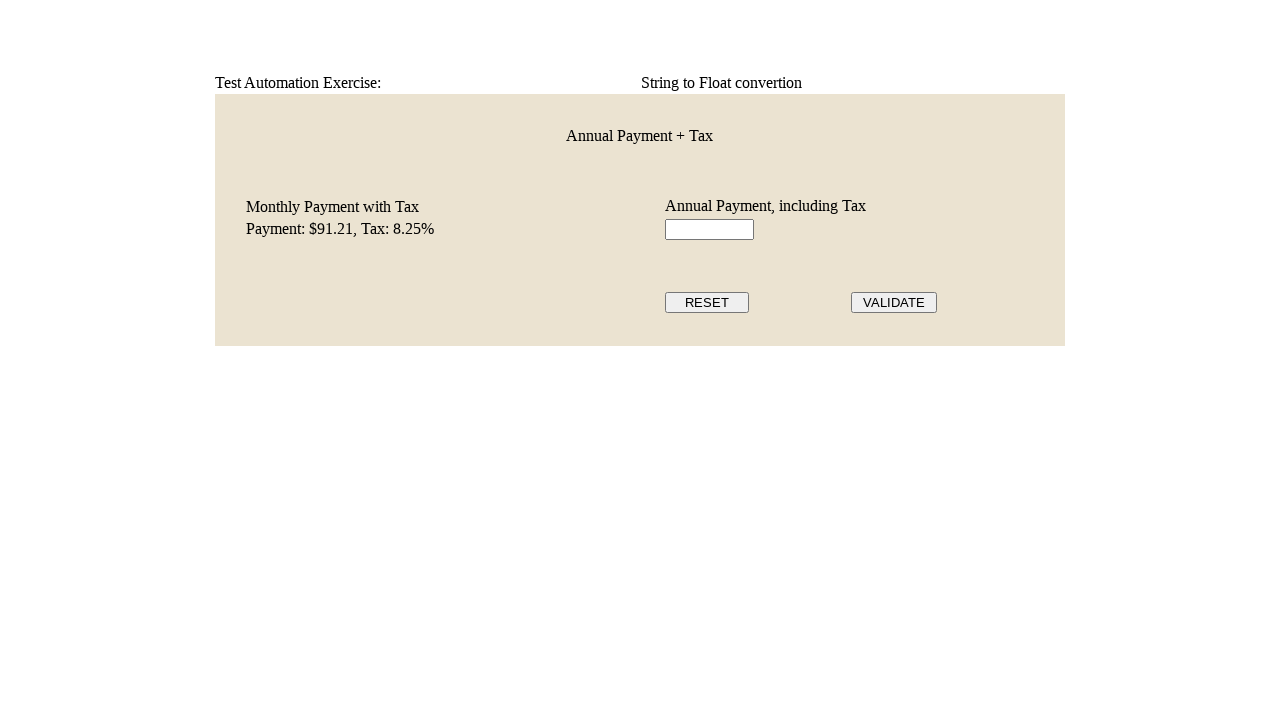

Extracted monthly payment and tax text from the page
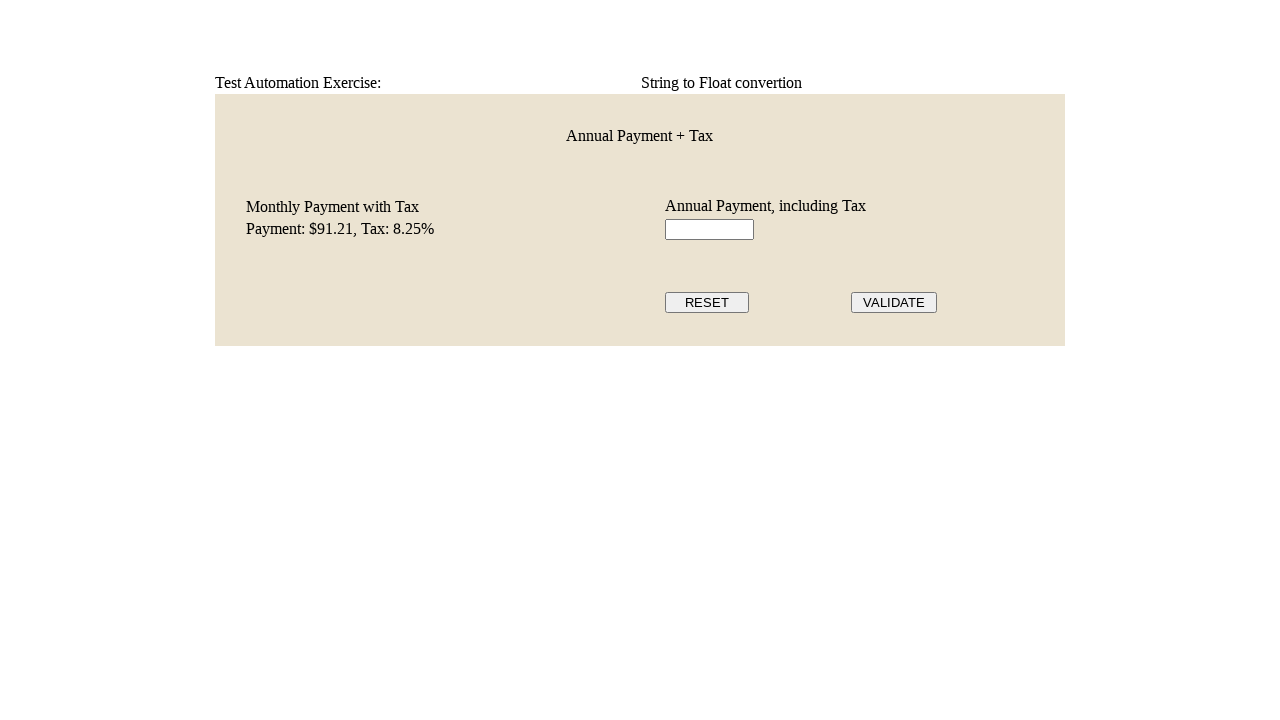

Parsed payment and tax values using regex
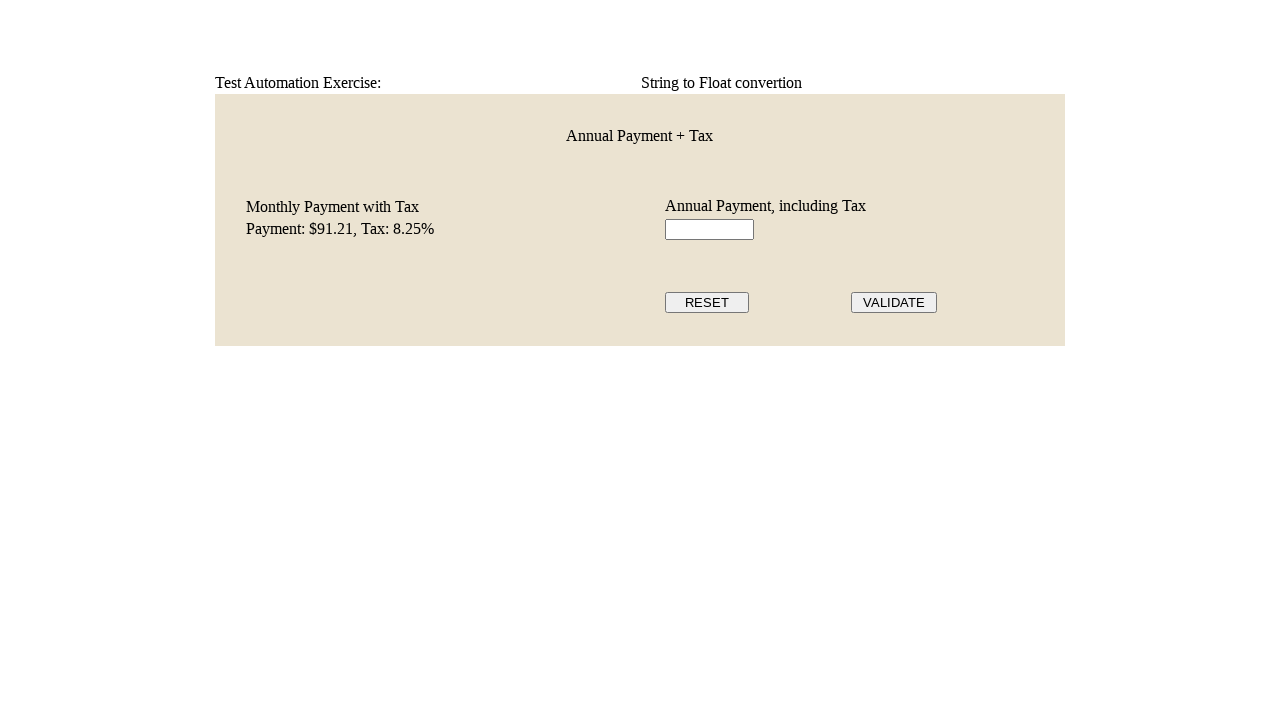

Extracted monthly payment: $91.21, tax rate: 8.25%
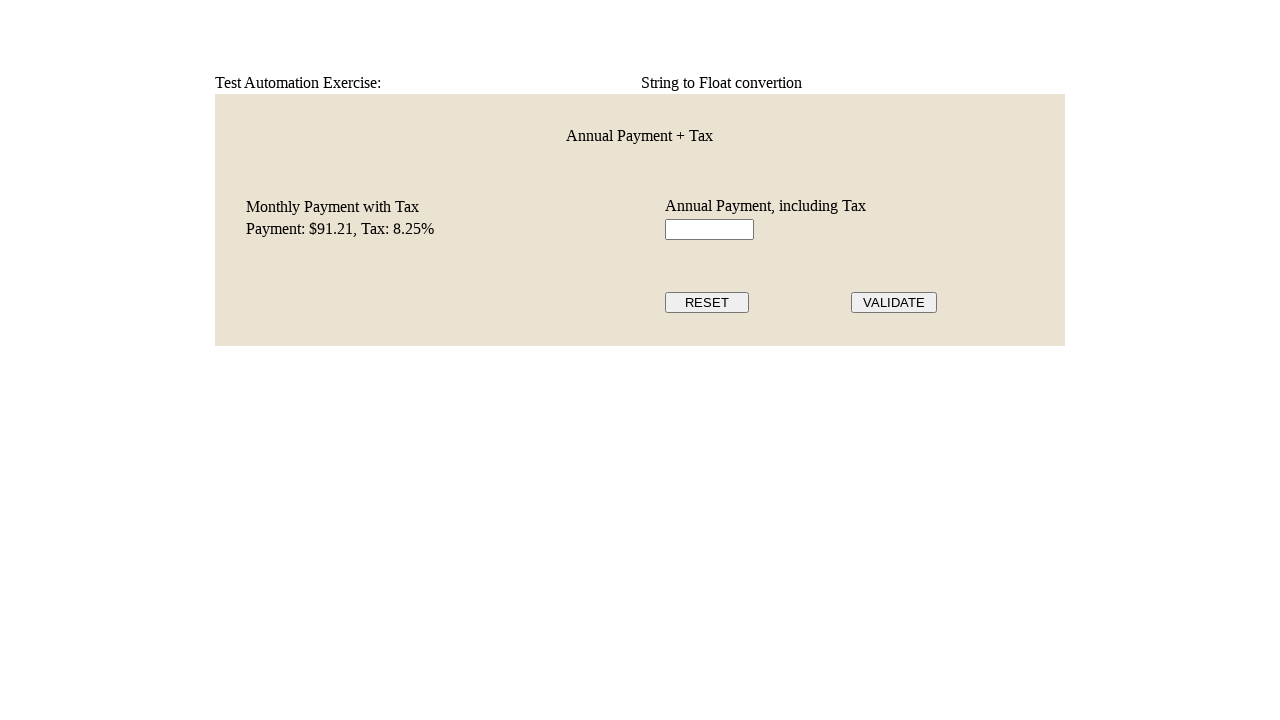

Calculated monthly tax amount: $7.52
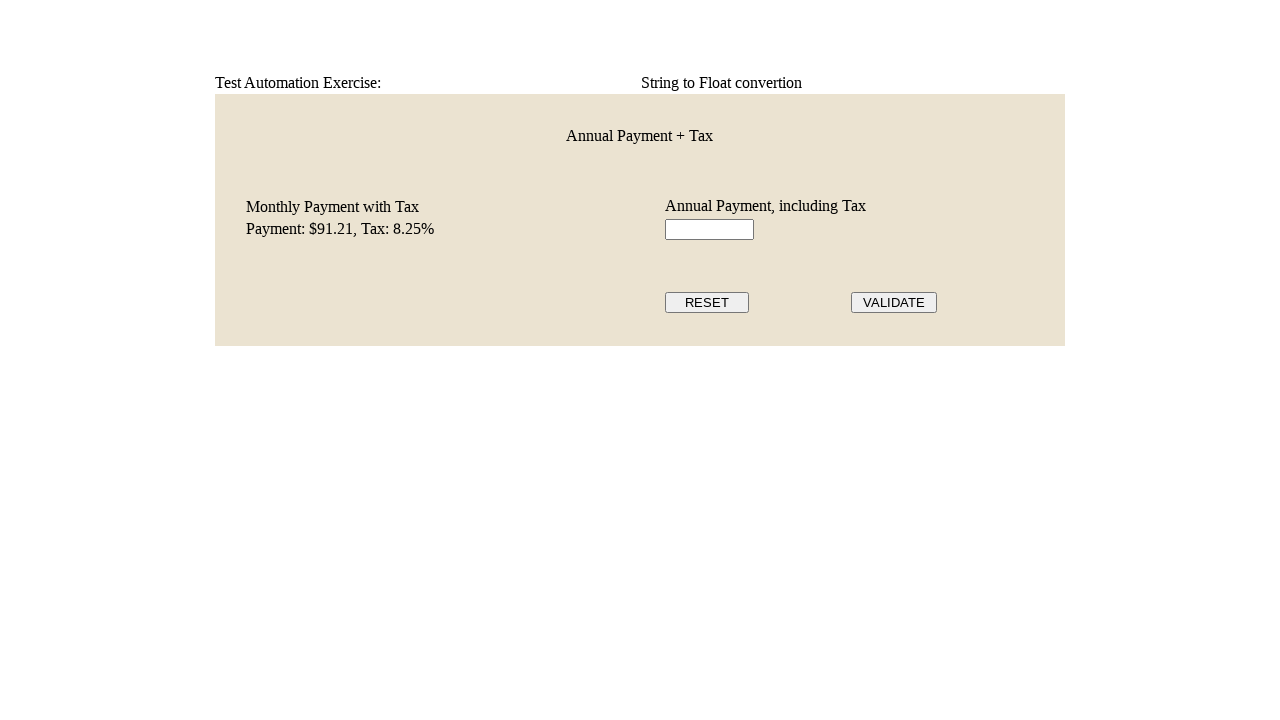

Calculated monthly payment with tax: $98.73
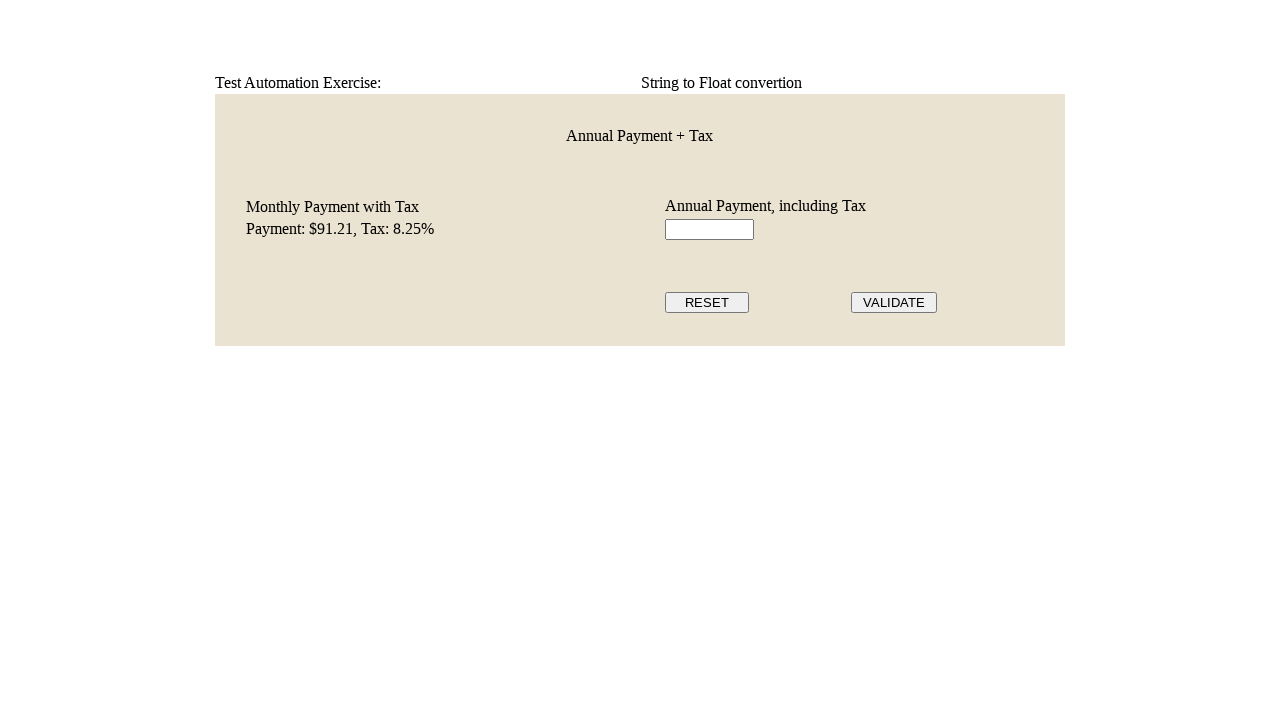

Calculated annual payment with tax: $1184.76
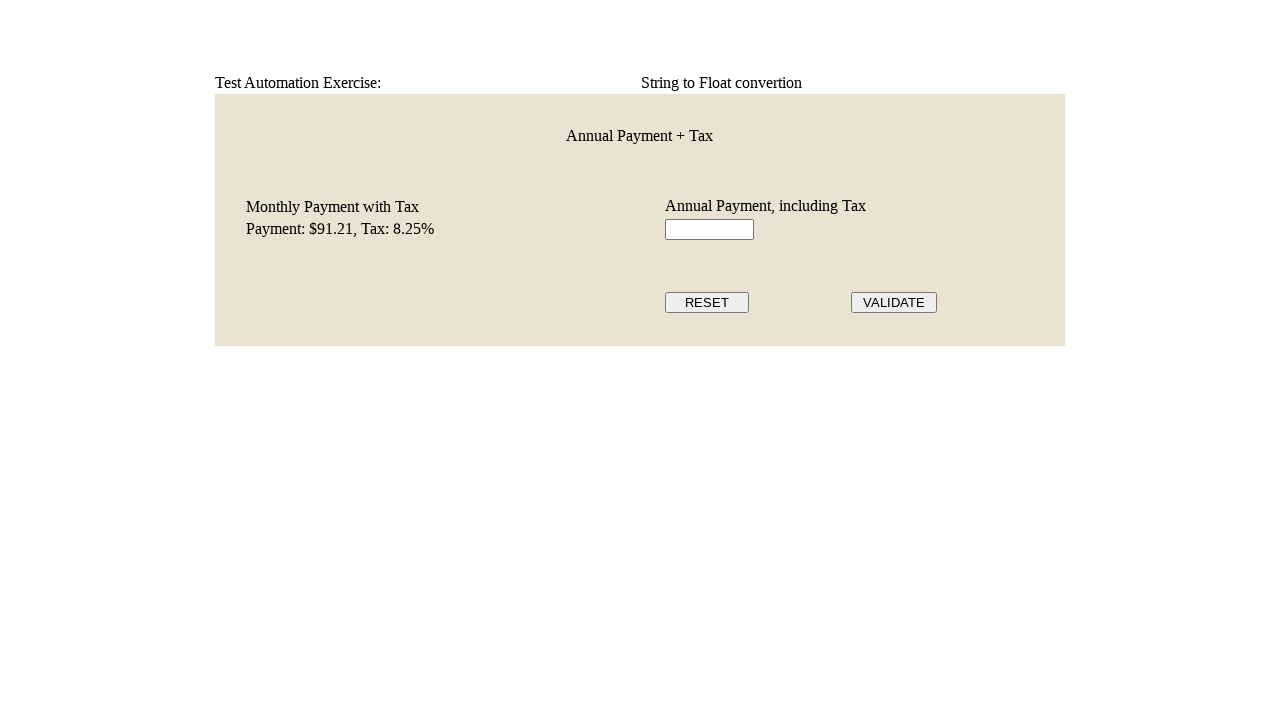

Filled annual payment field with $1184.76 on #id_annual_payment_with_tax
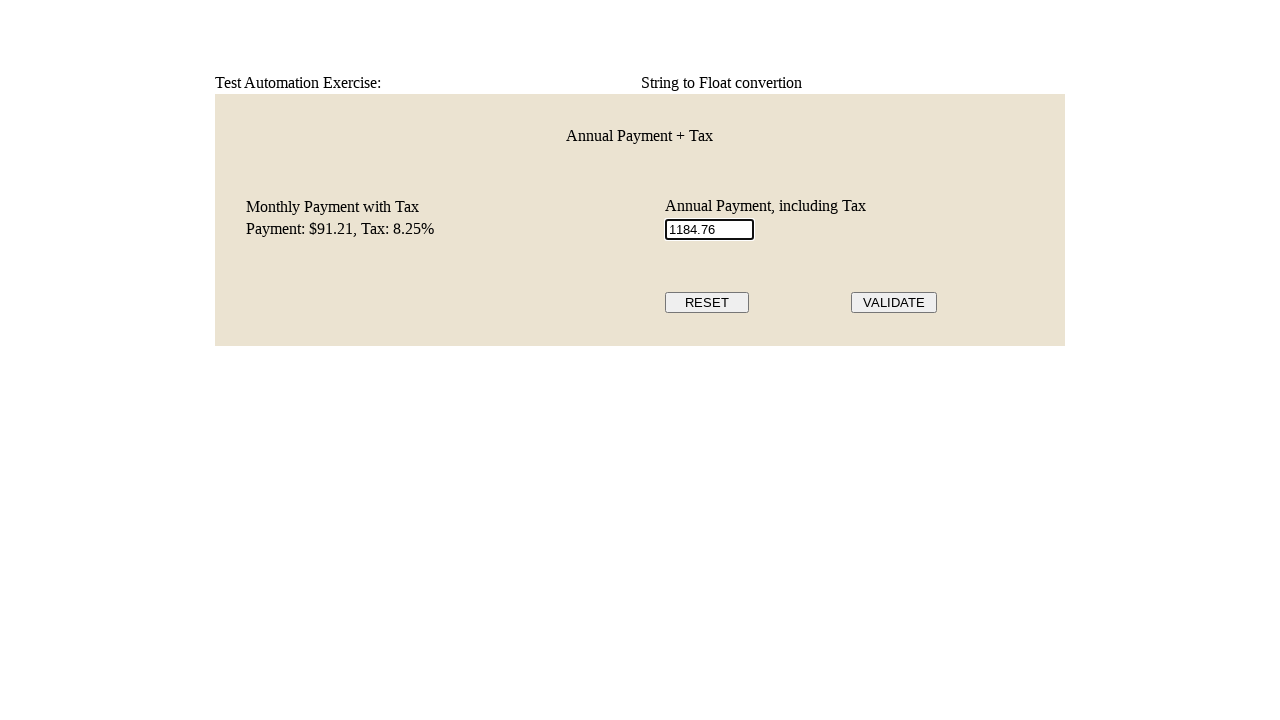

Clicked validate button to submit the form at (894, 302) on #id_validate_button
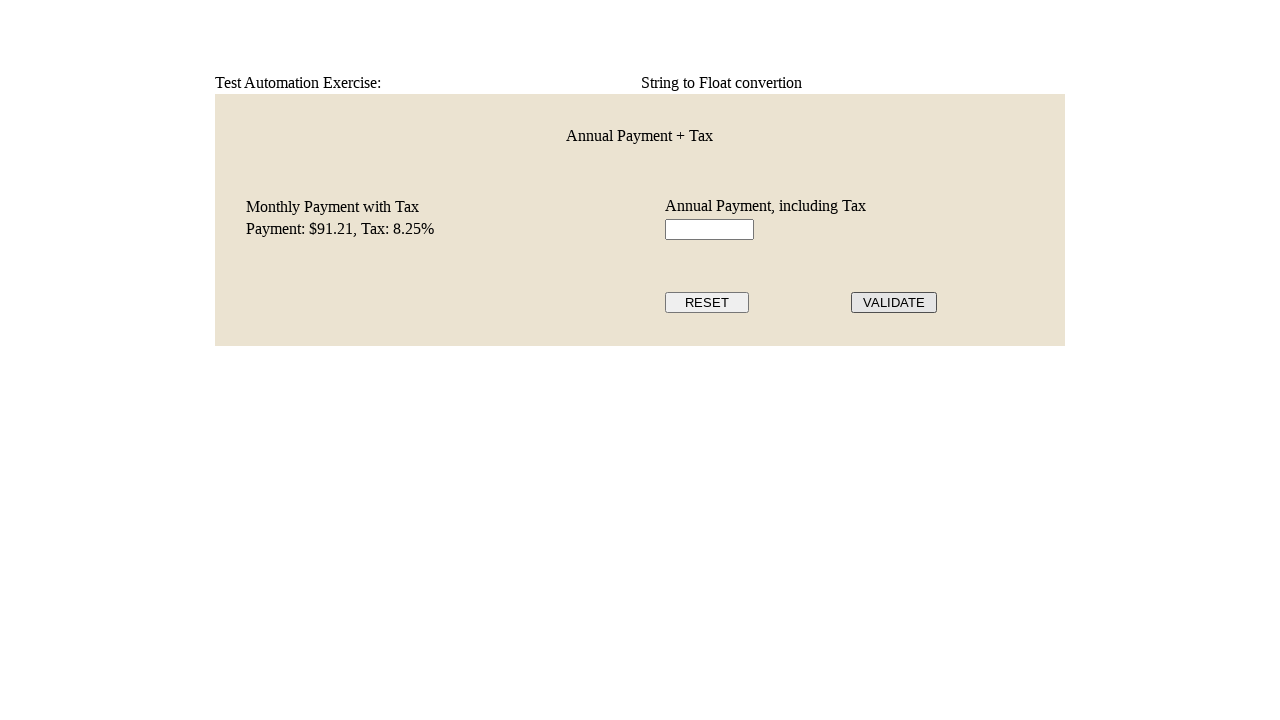

Retrieved result text for verification
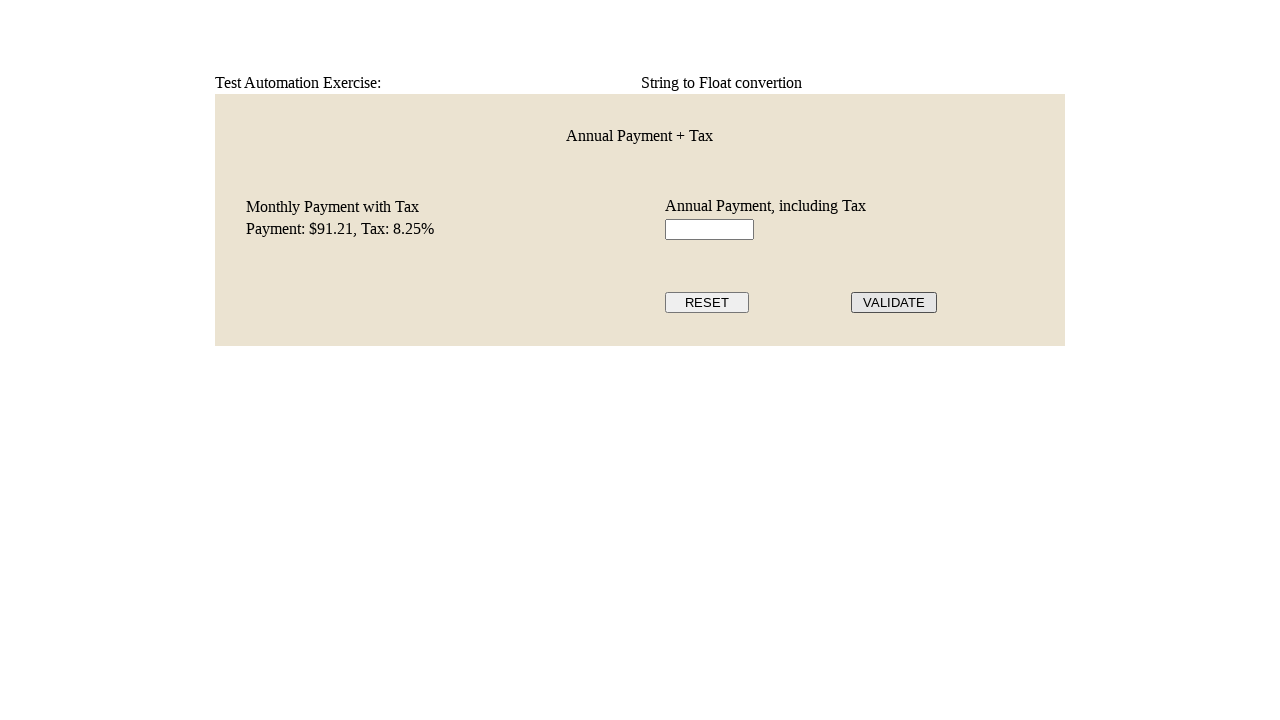

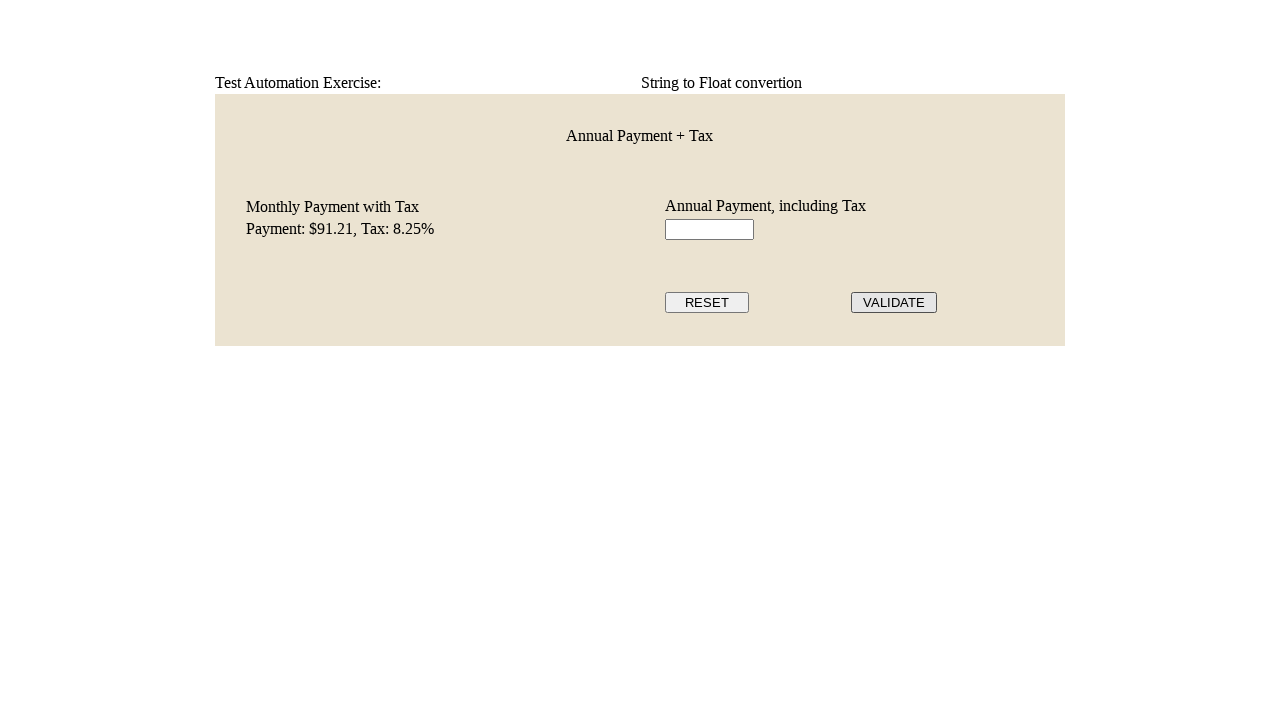